Tests element highlighting functionality by navigating to a page with a large table and visually highlighting a specific element using JavaScript to change its CSS border style.

Starting URL: http://the-internet.herokuapp.com/large

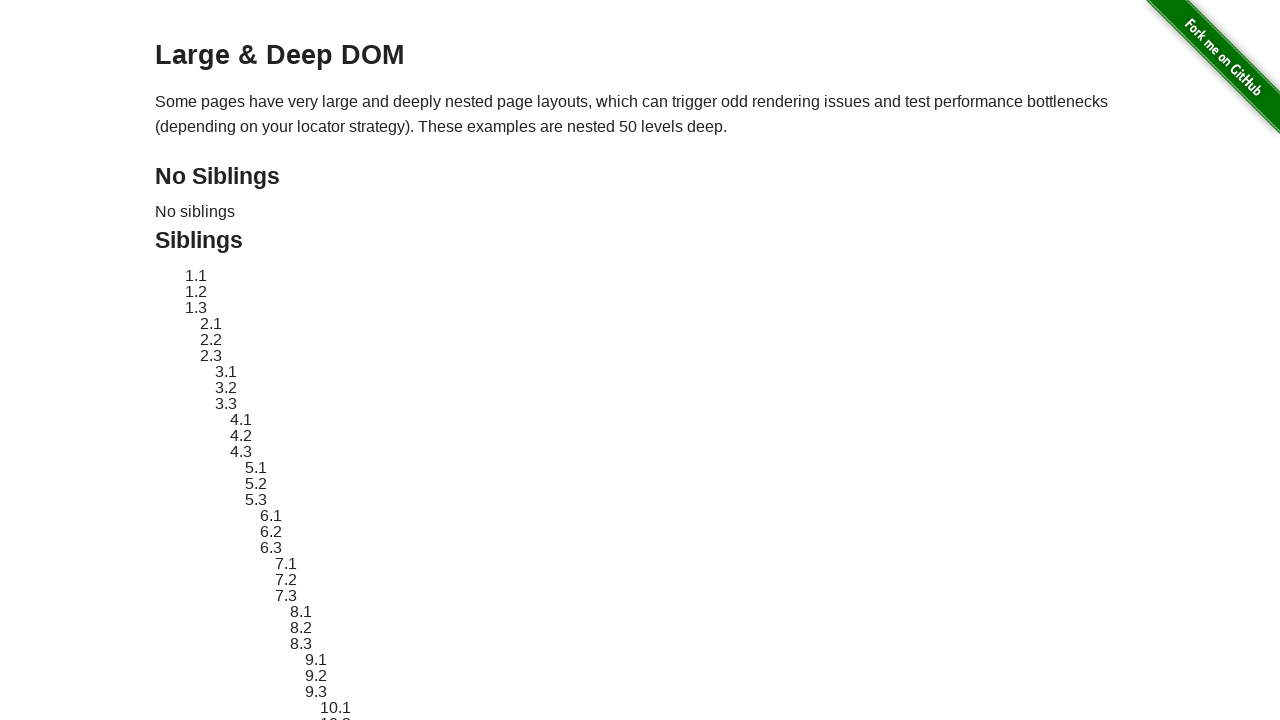

Navigated to large table page
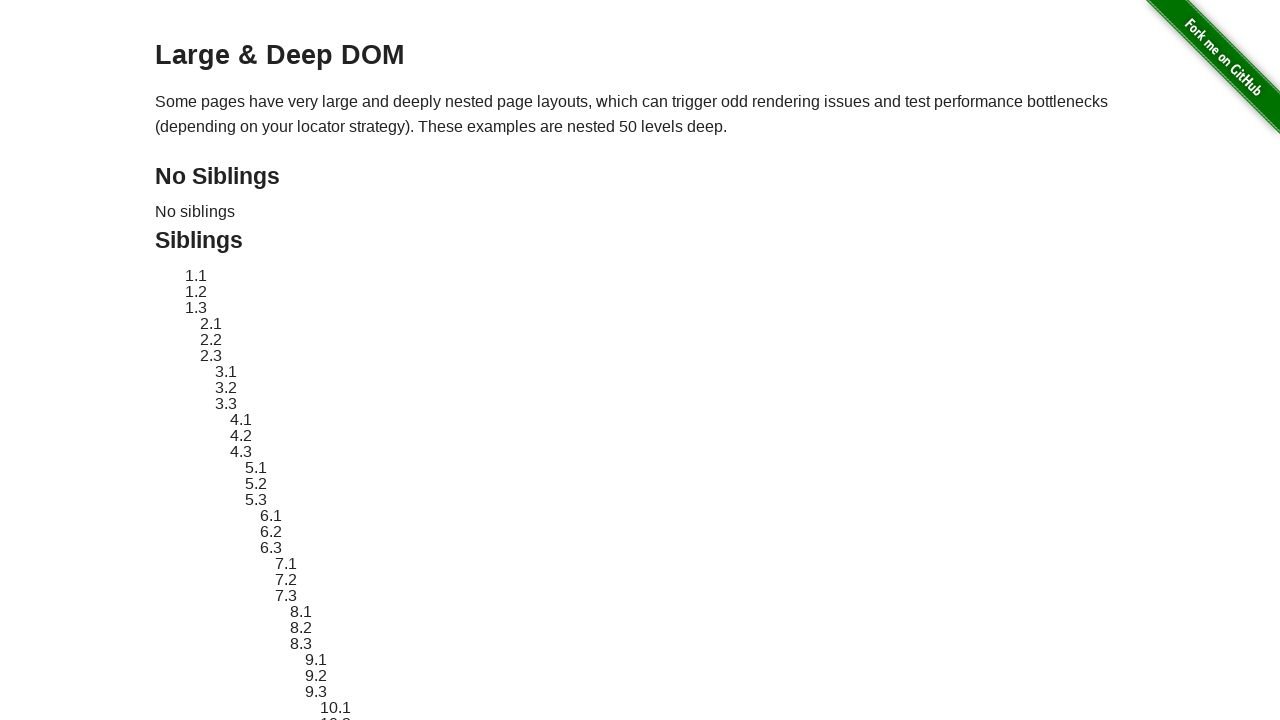

Located target element #sibling-2.3
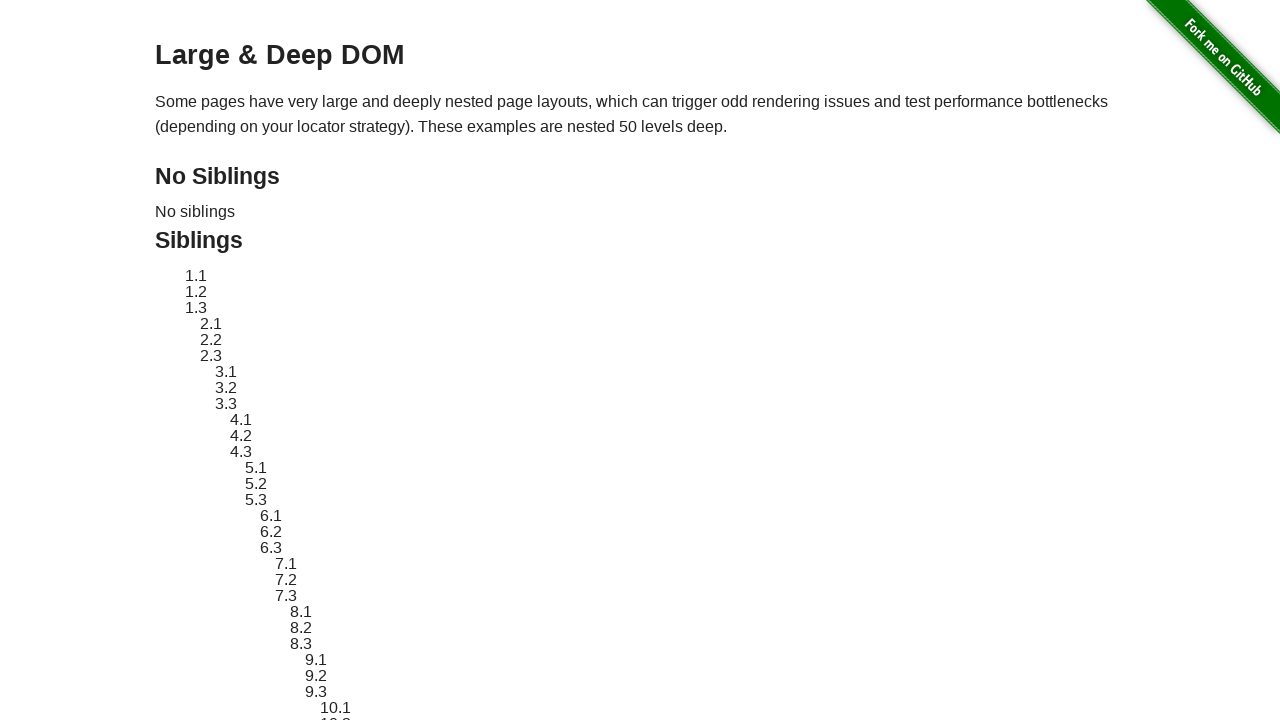

Retrieved original style attribute
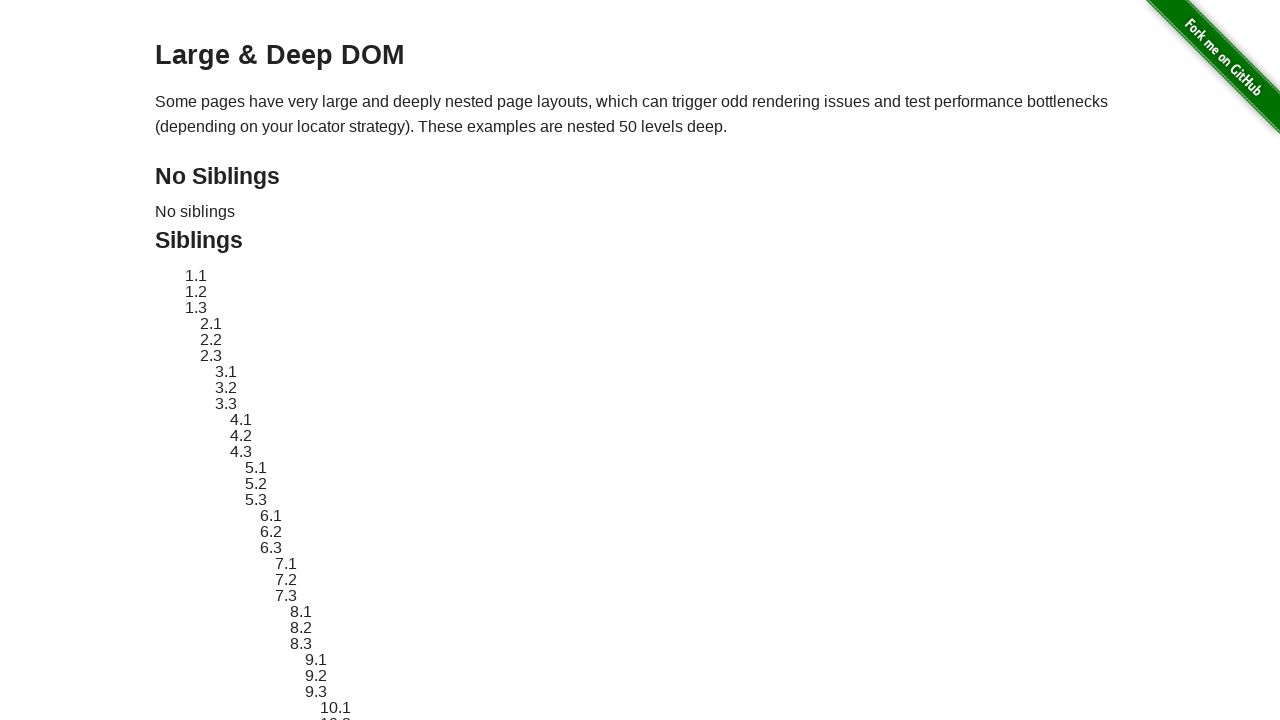

Applied red dashed border highlight to target element
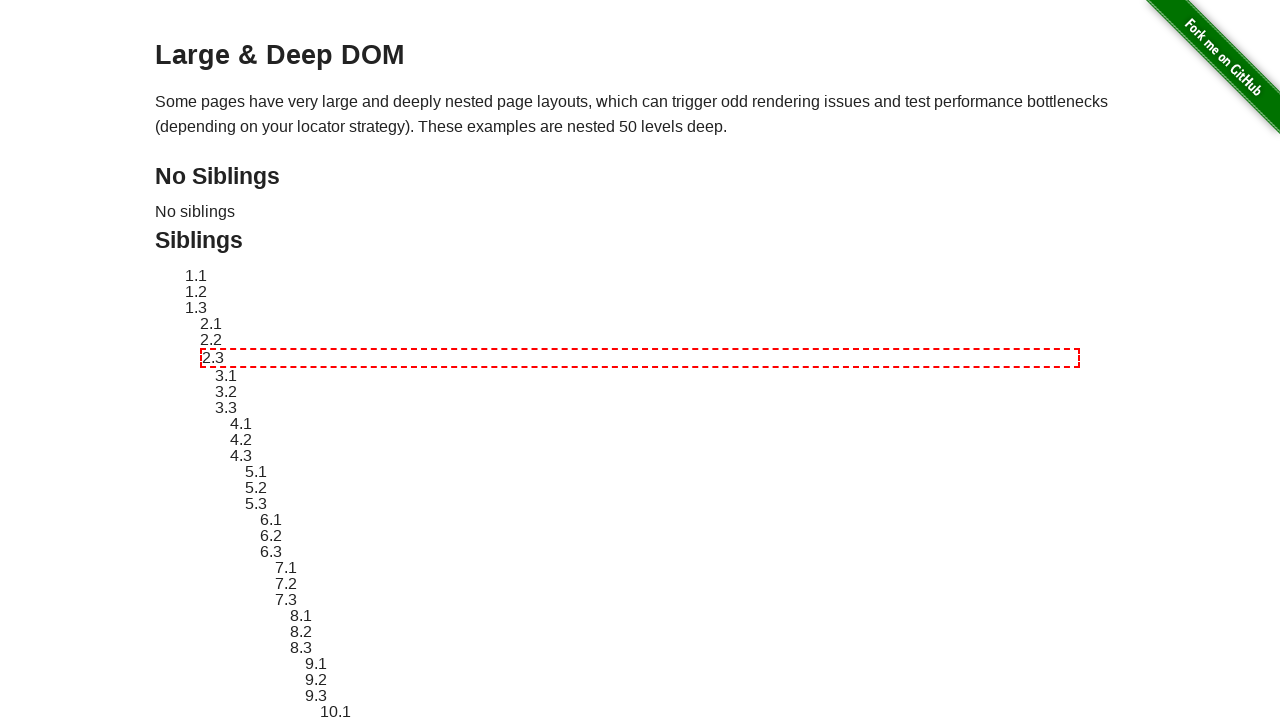

Waited 2 seconds for visual inspection of highlighted element
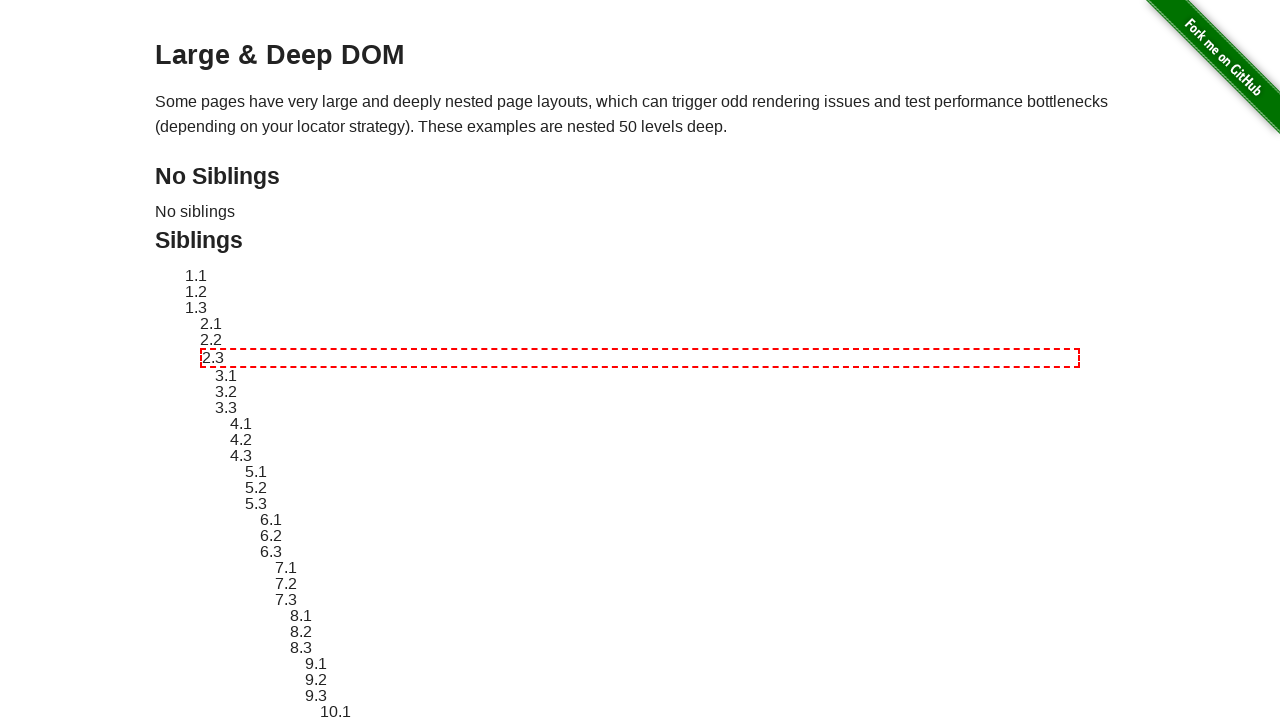

Reverted target element to original style
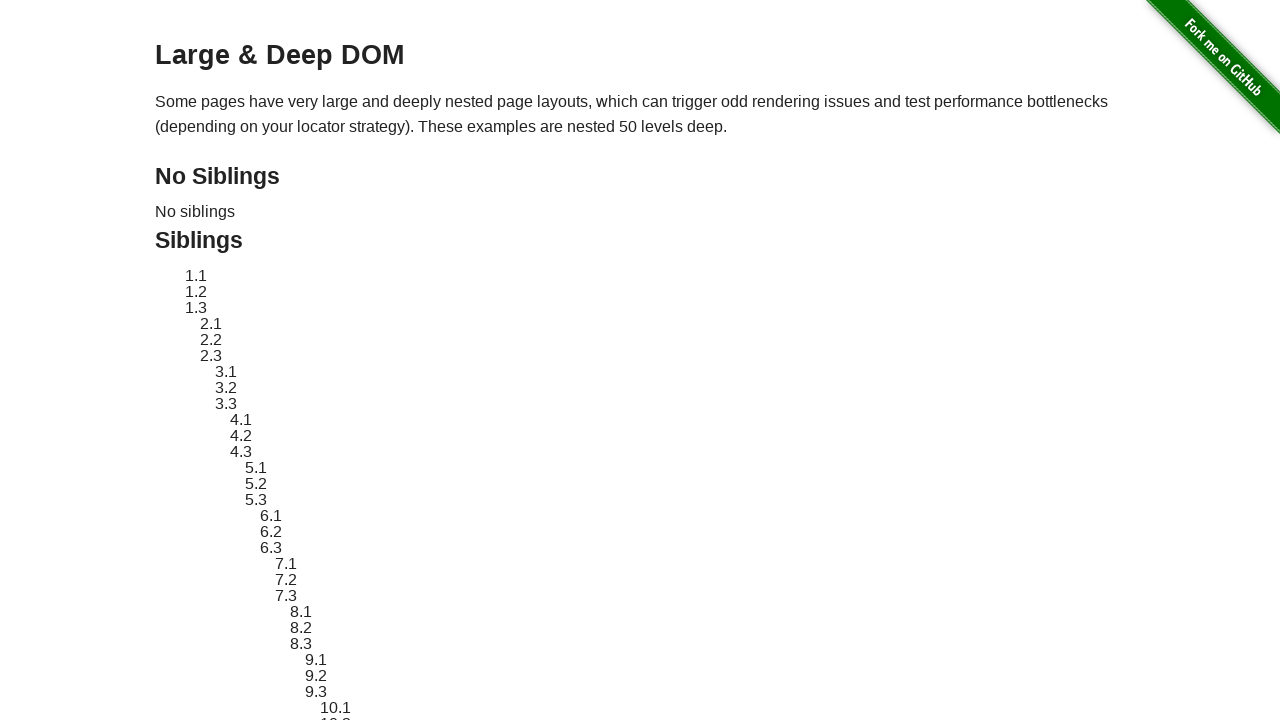

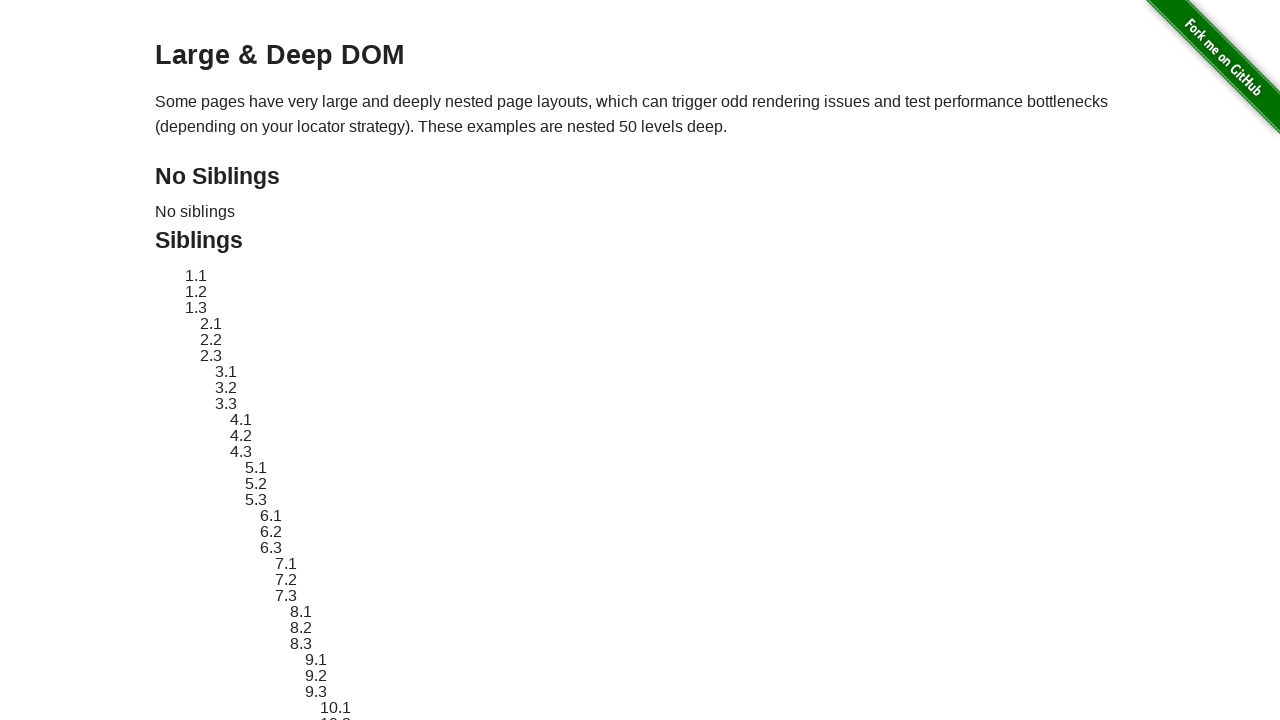